Tests handling of load delays by navigating through pages and clicking a button that appears after a delay

Starting URL: http://www.uitestingplayground.com/loaddelay

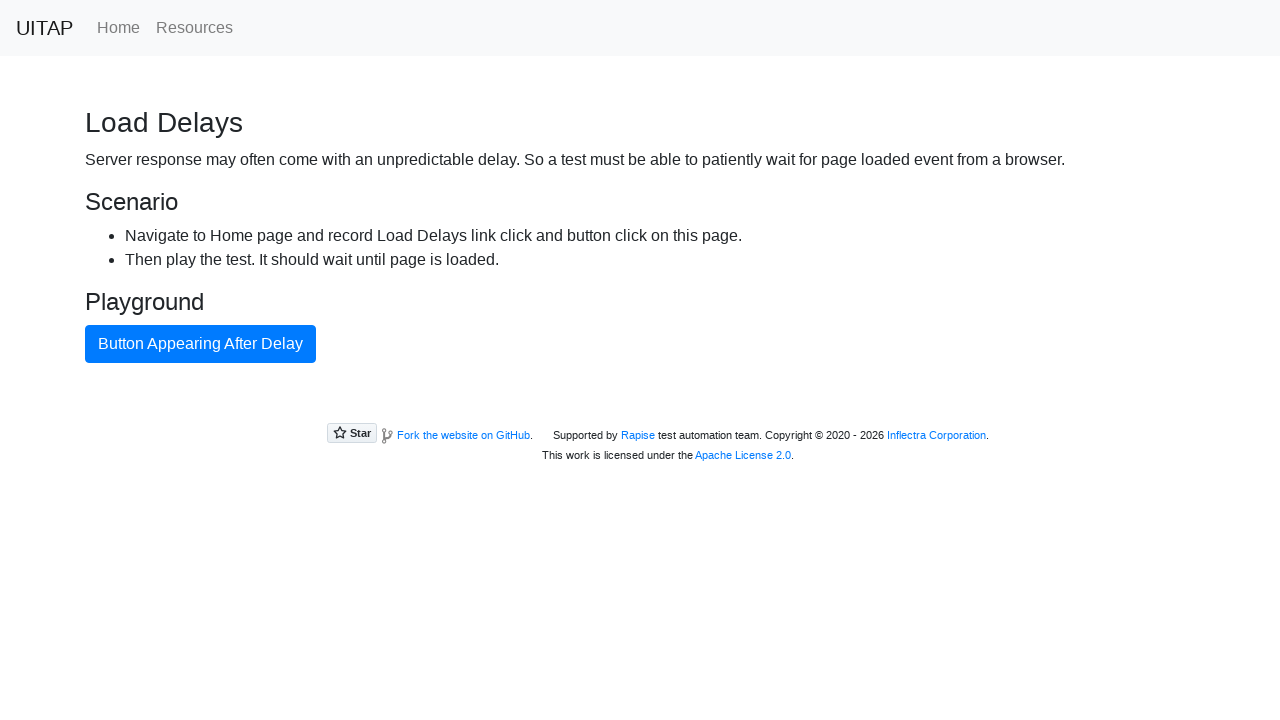

Clicked on home page link at (118, 28) on .nav-link[href='/home']
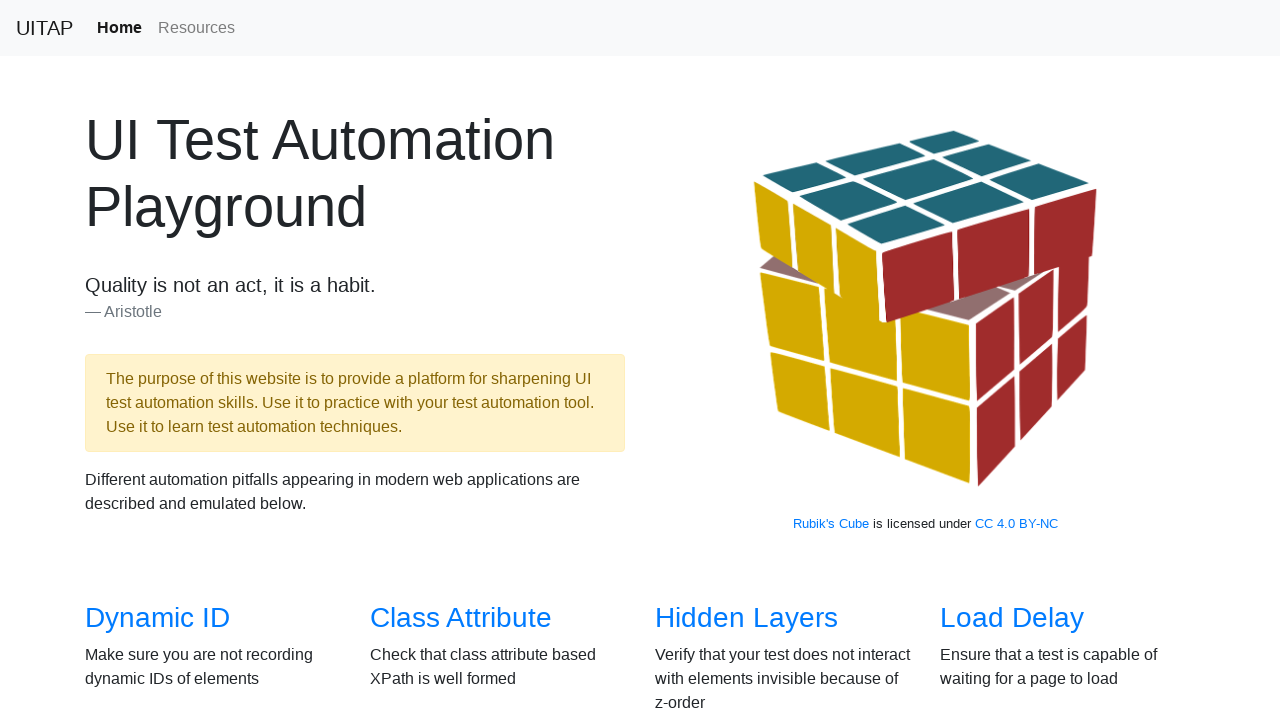

Clicked on load delays link to navigate to test page at (1012, 618) on a[href='/loaddelay']
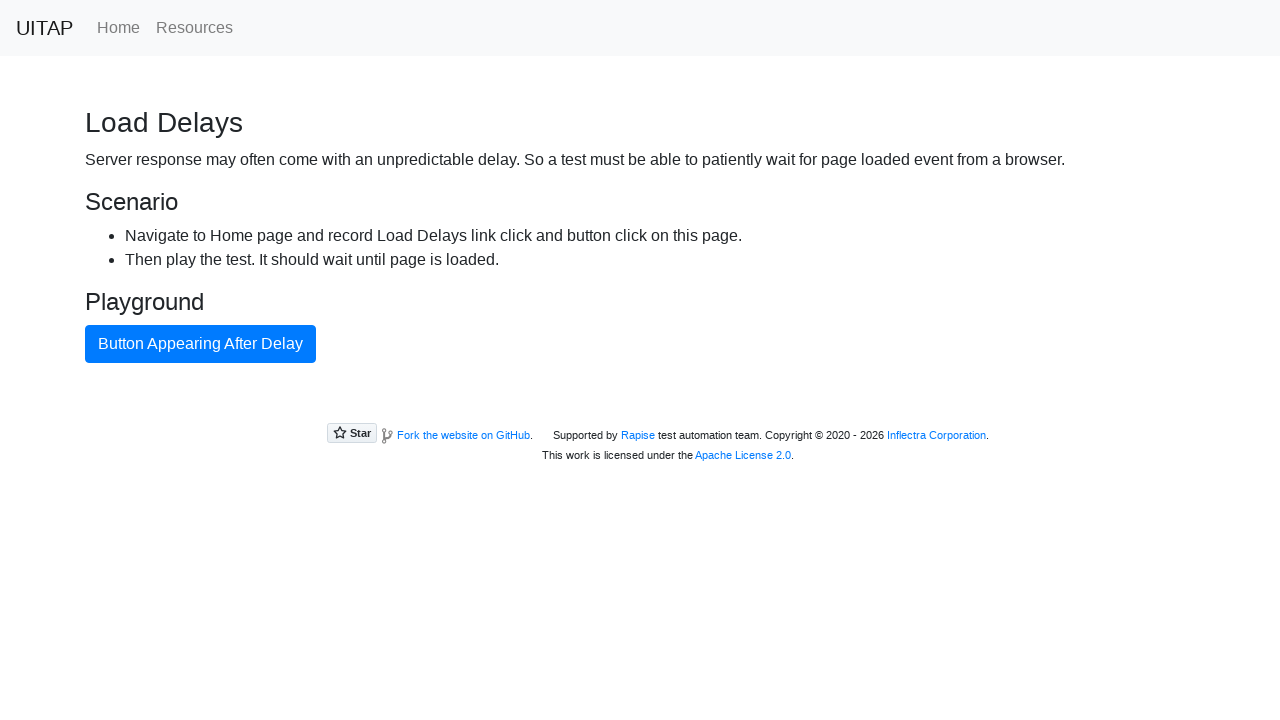

Button appeared after load delay
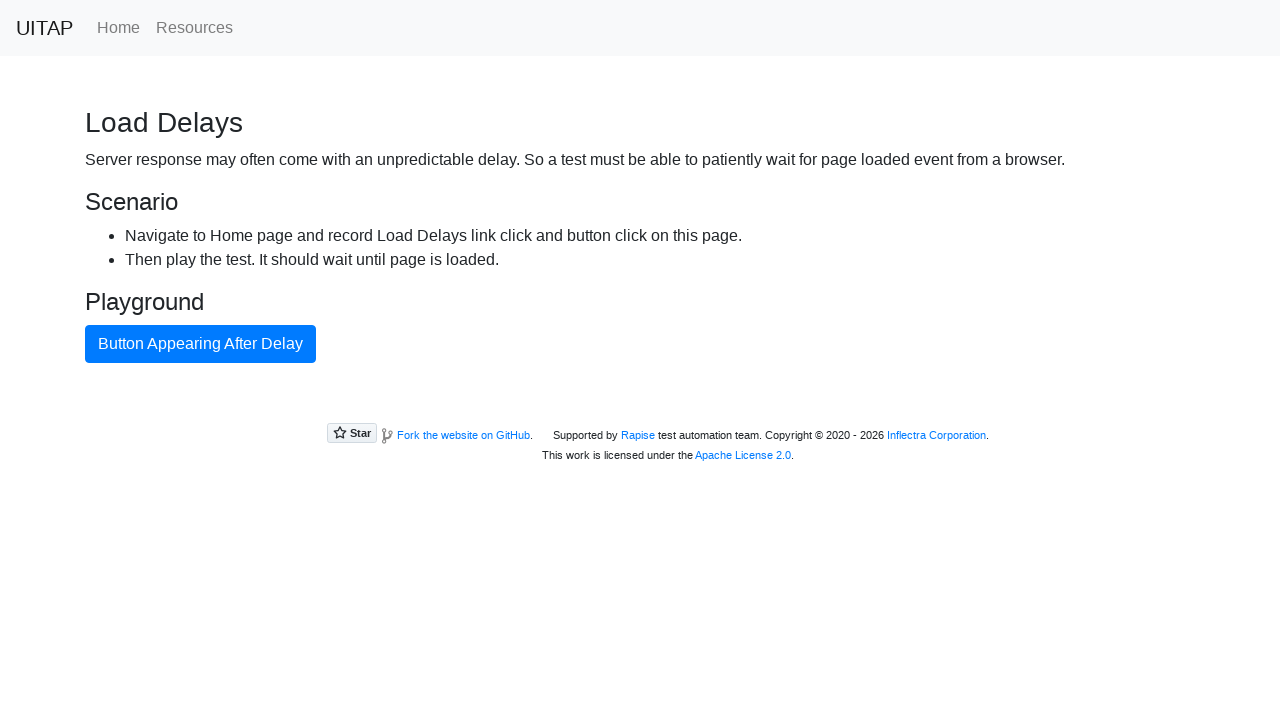

Clicked the primary button that appeared after delay at (200, 344) on .btn-primary
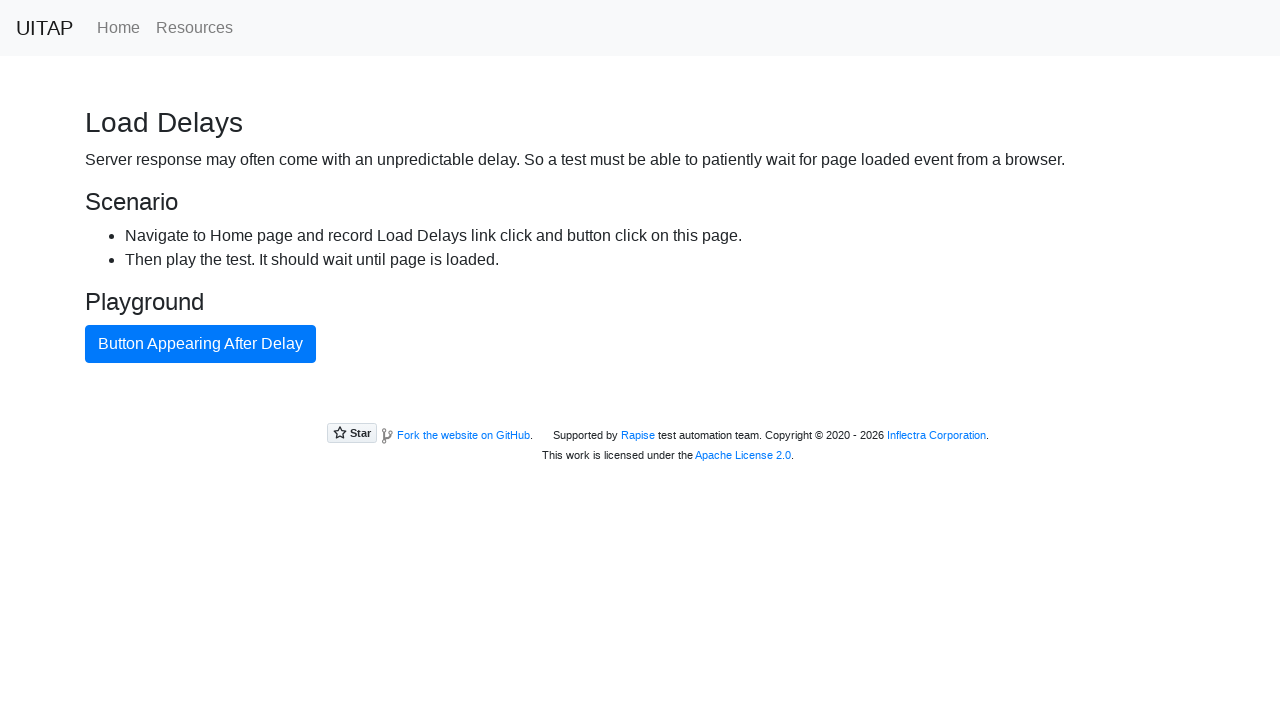

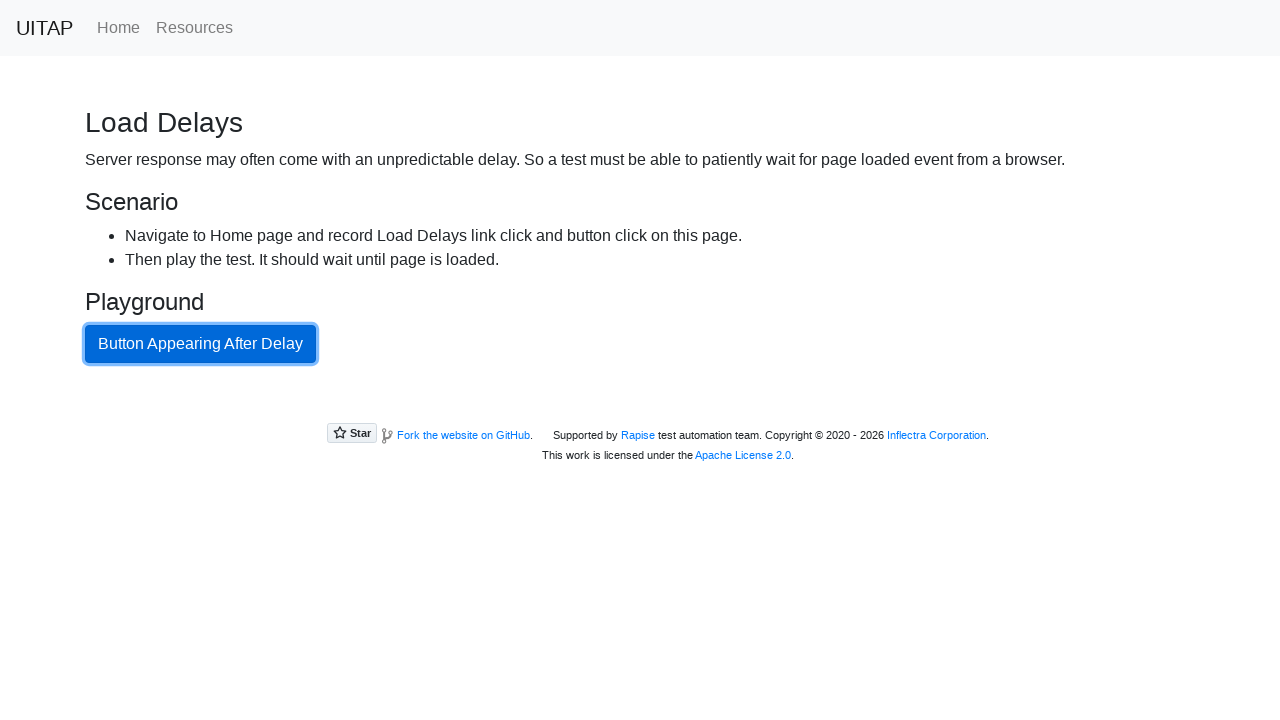